Tests file download functionality by navigating to a download page and clicking the first download link to initiate a file download.

Starting URL: http://the-internet.herokuapp.com/download

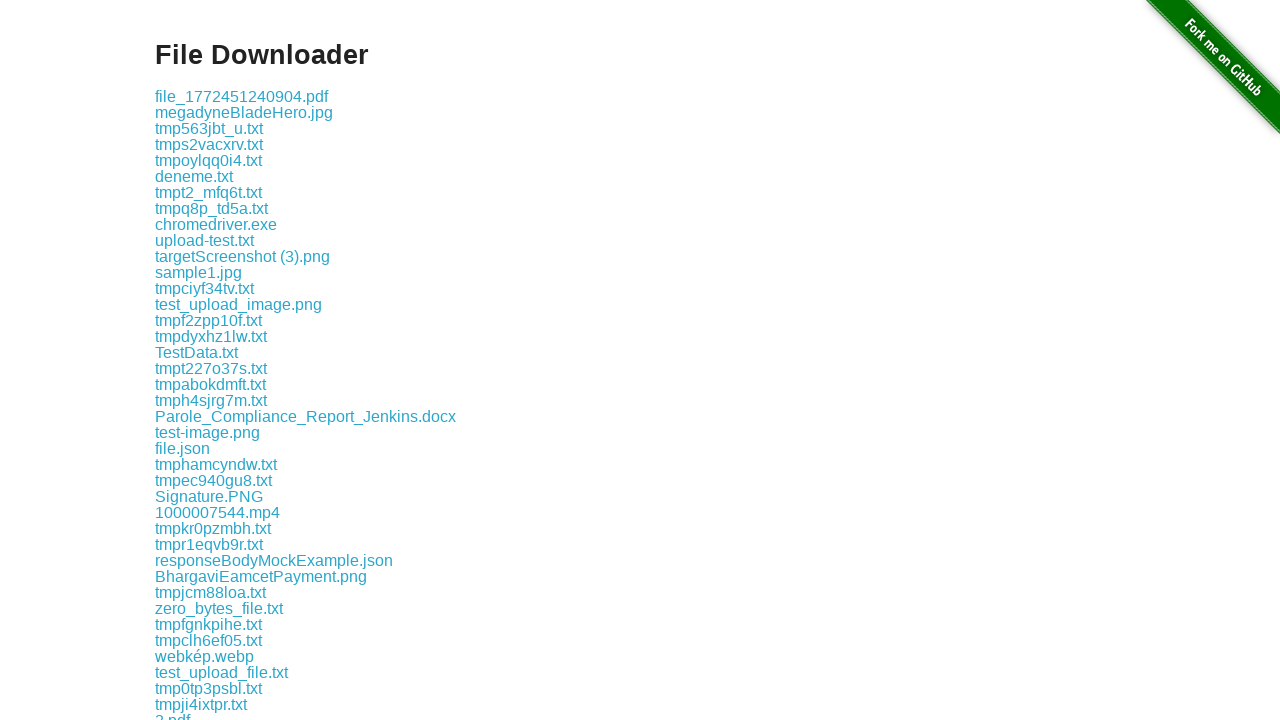

Clicked the first download link to initiate file download at (242, 96) on .example a
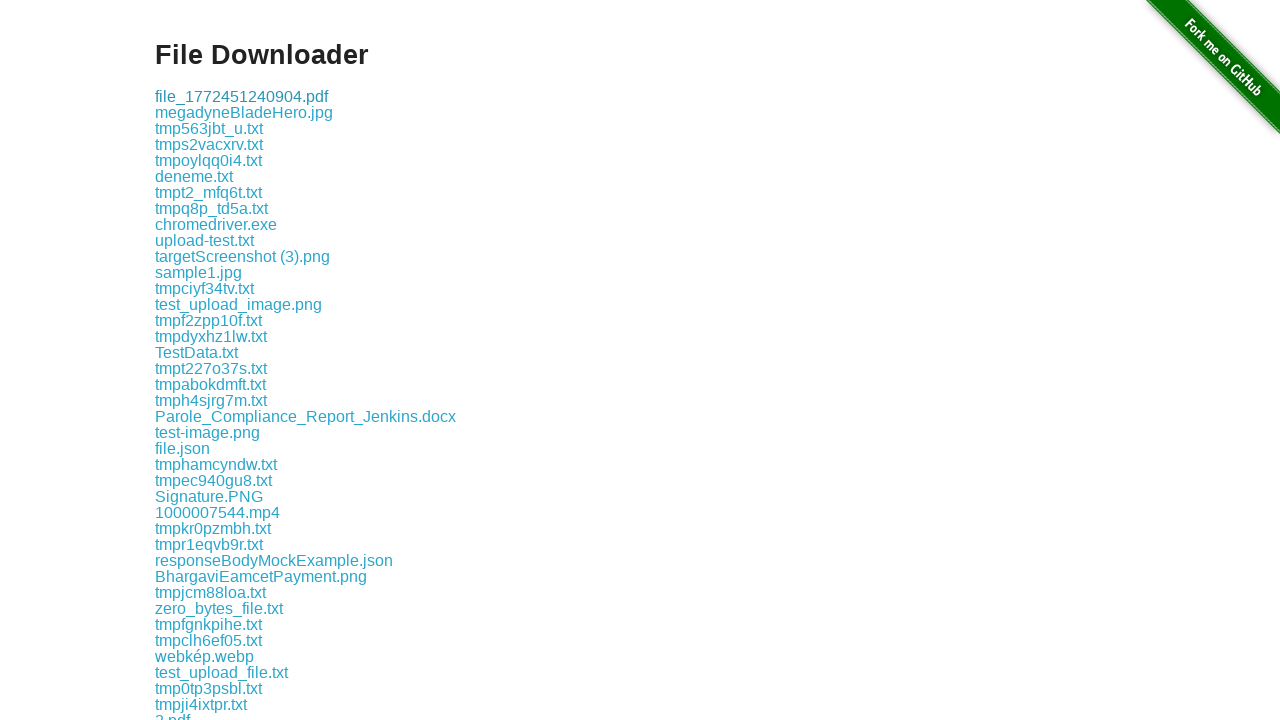

Waited 1000ms for download to initiate
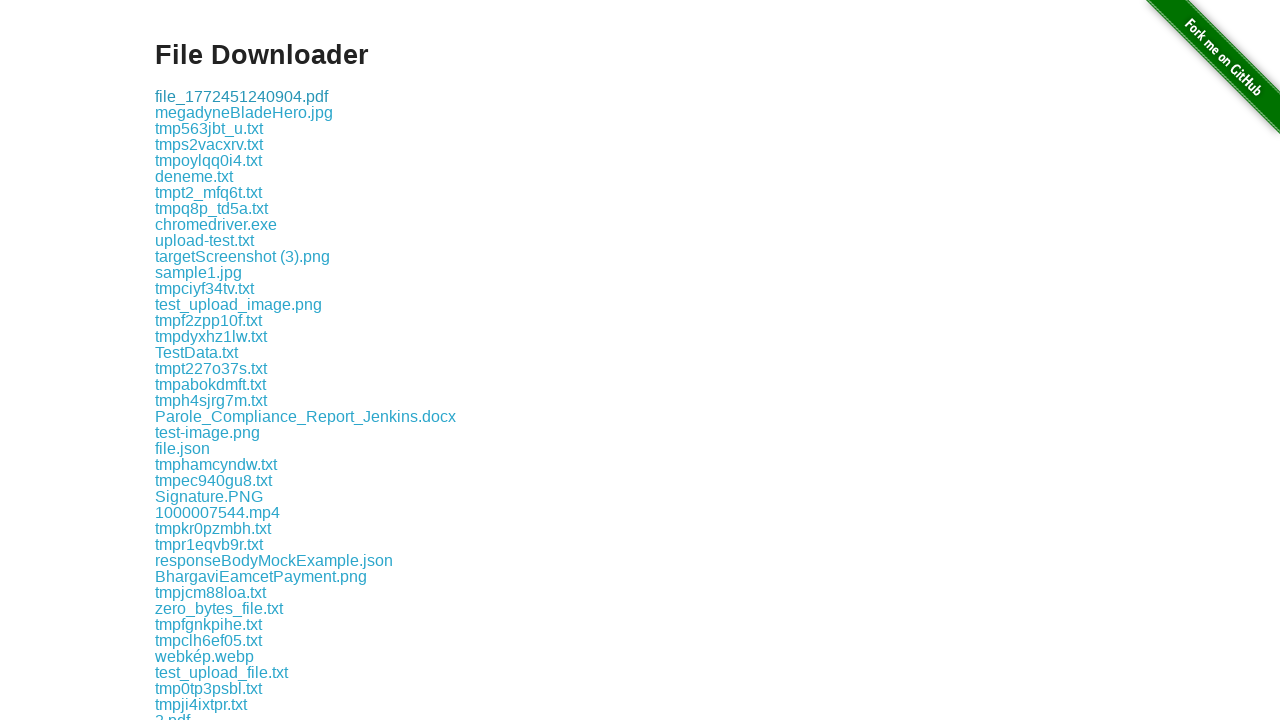

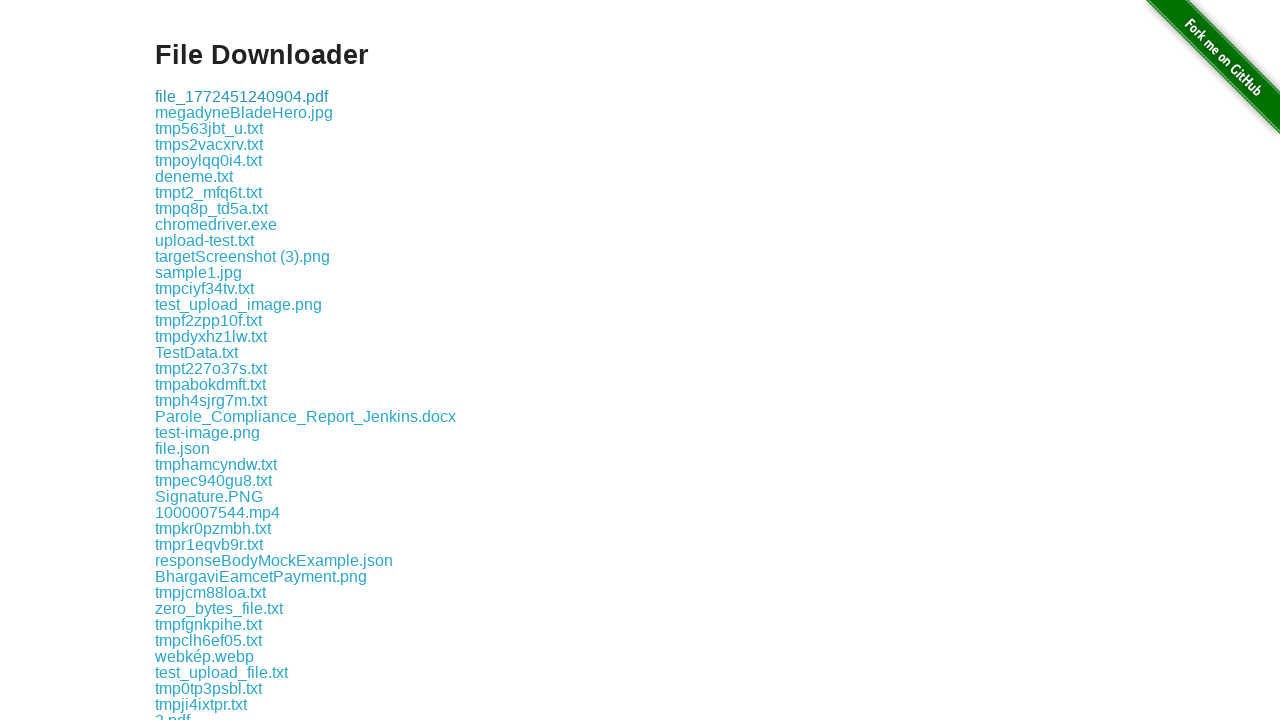